Tests dynamic element creation and deletion by repeatedly clicking "Add Element" button and verifying that corresponding "Delete" buttons appear

Starting URL: https://the-internet.herokuapp.com/add_remove_elements/

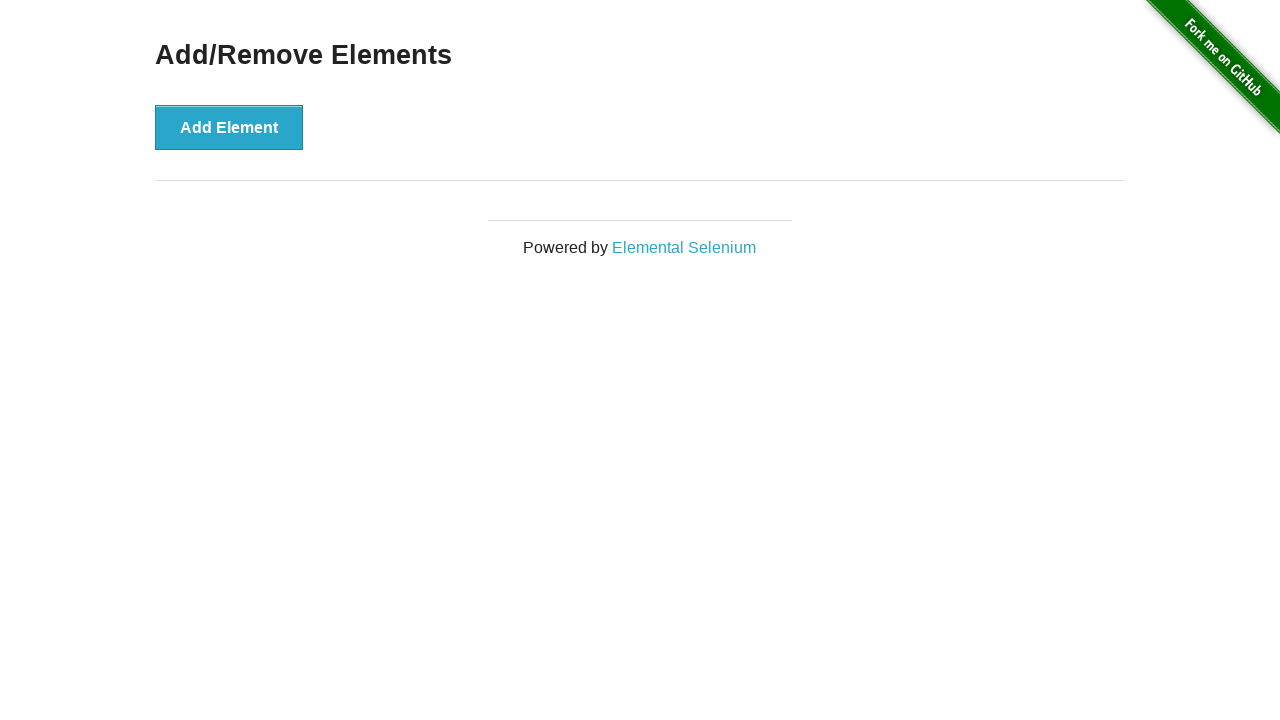

Clicked 'Add Element' button (iteration 1) at (229, 127) on button:has-text("Add Element")
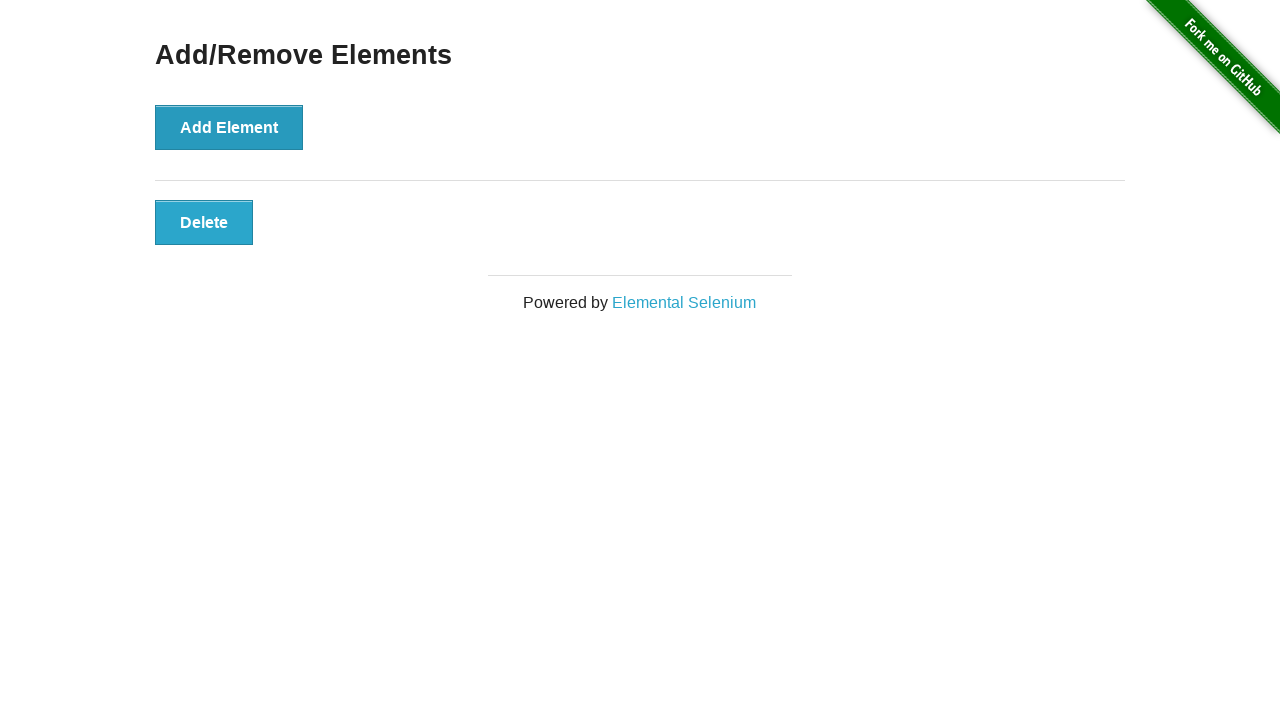

Waited 1 second for element to be added
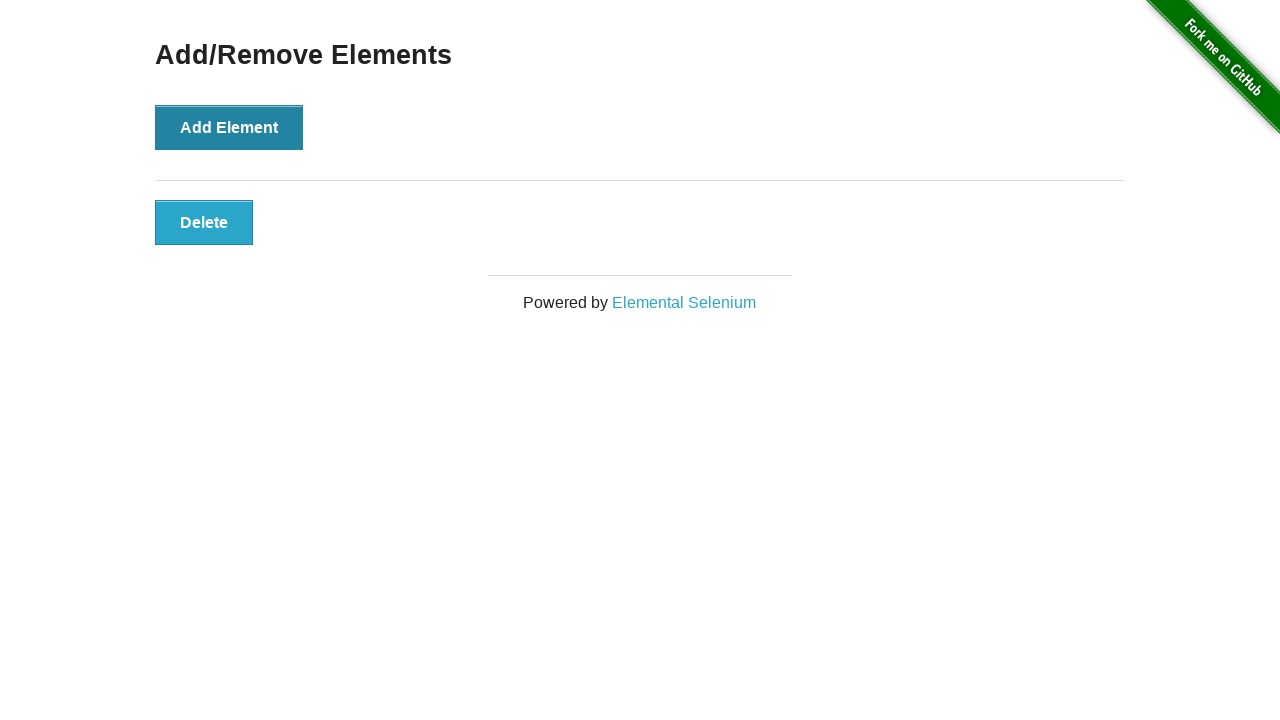

Retrieved all 'Delete' buttons (found 1)
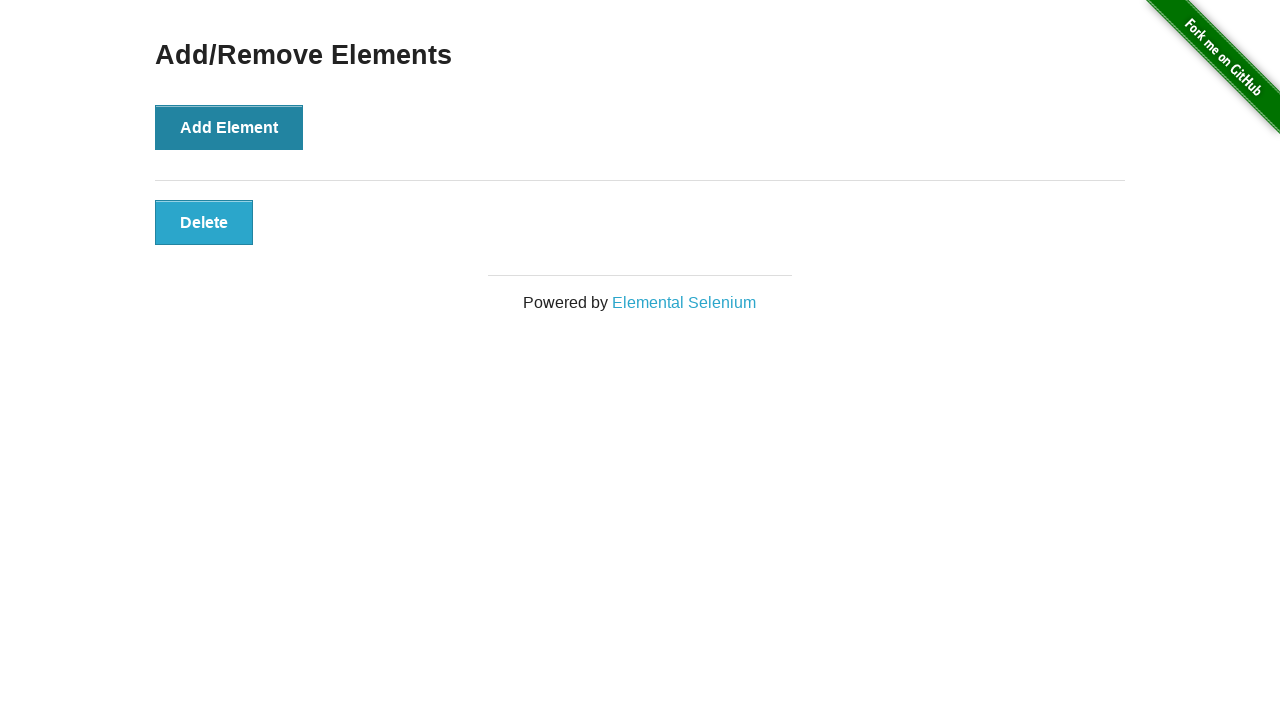

Verified 1 delete button(s) exist as expected
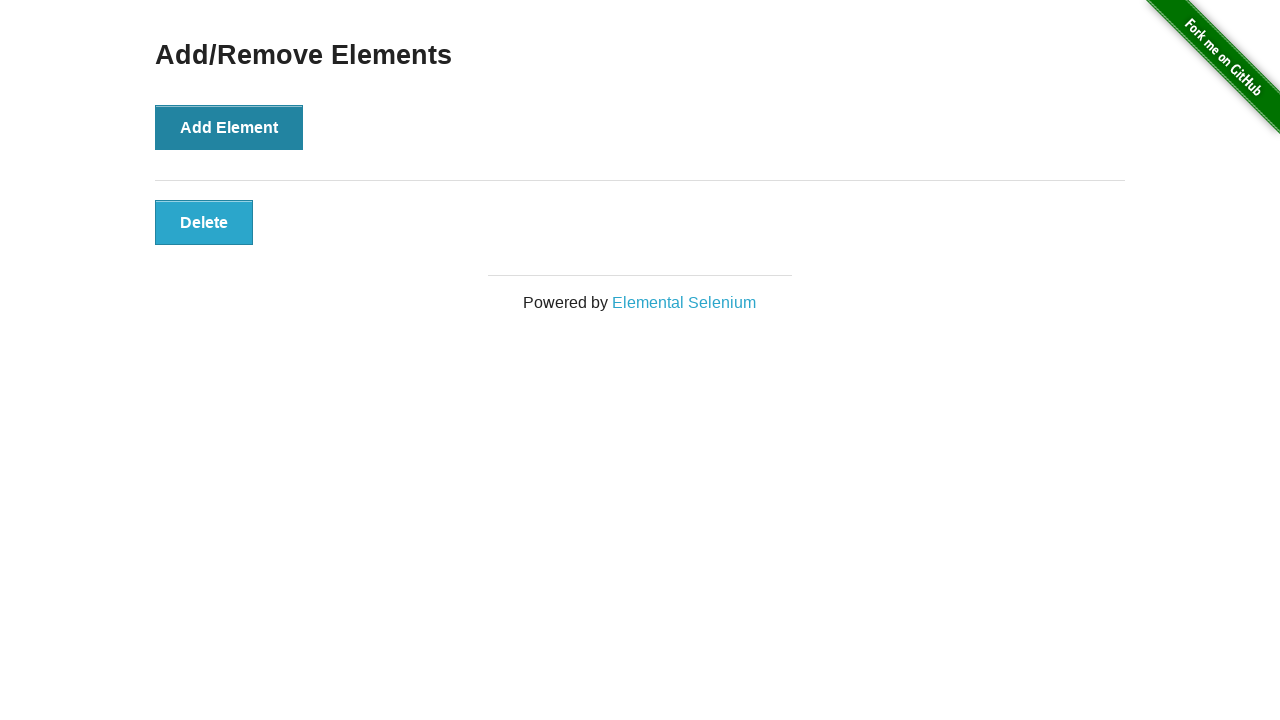

Clicked 'Add Element' button (iteration 2) at (229, 127) on button:has-text("Add Element")
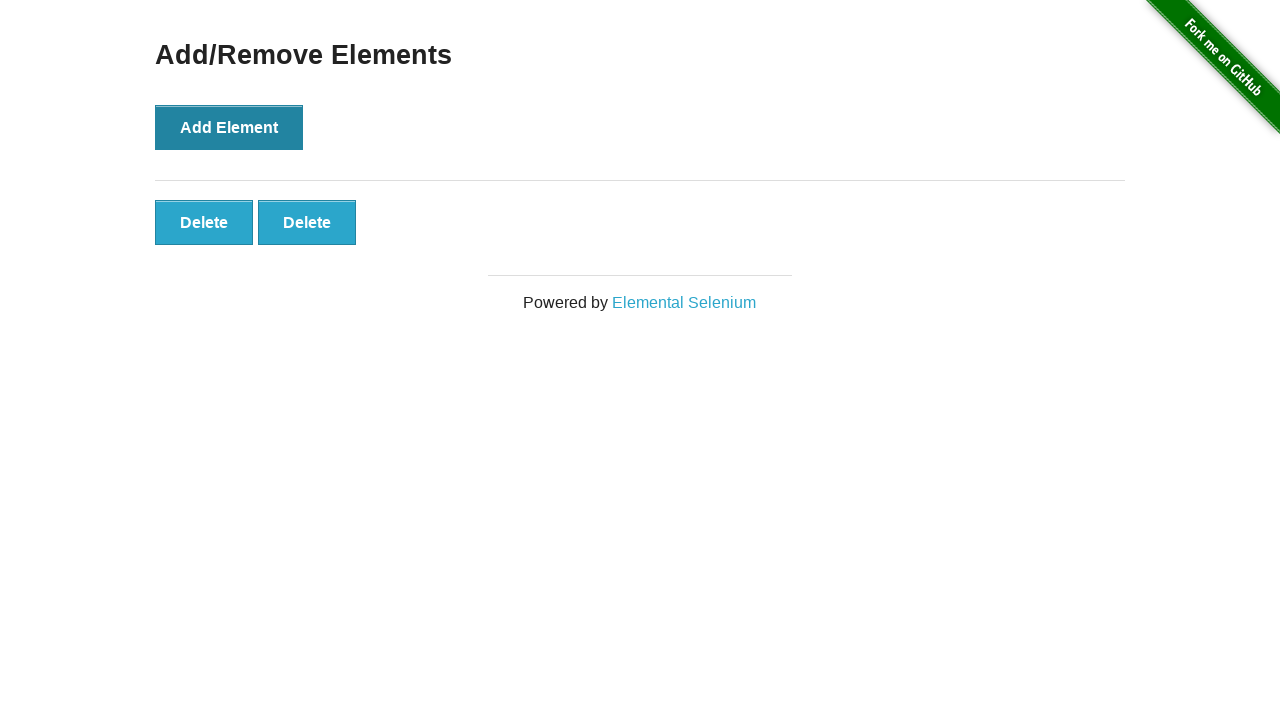

Waited 1 second for element to be added
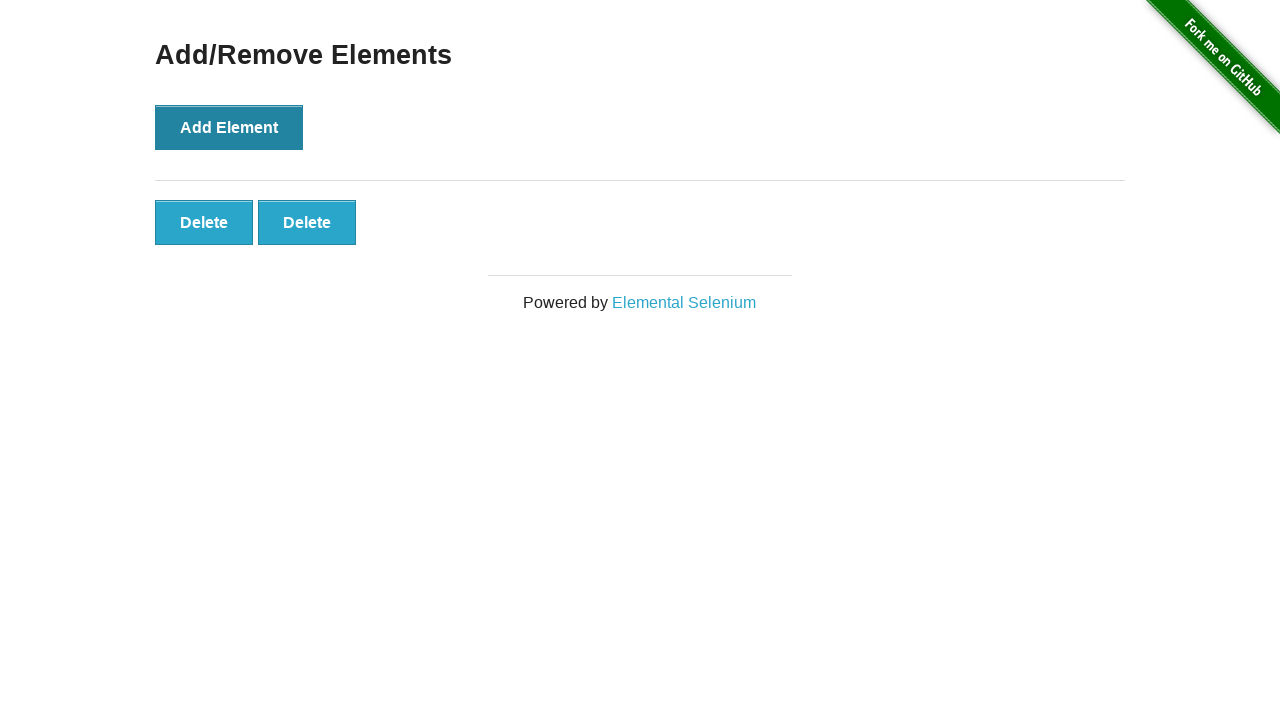

Retrieved all 'Delete' buttons (found 2)
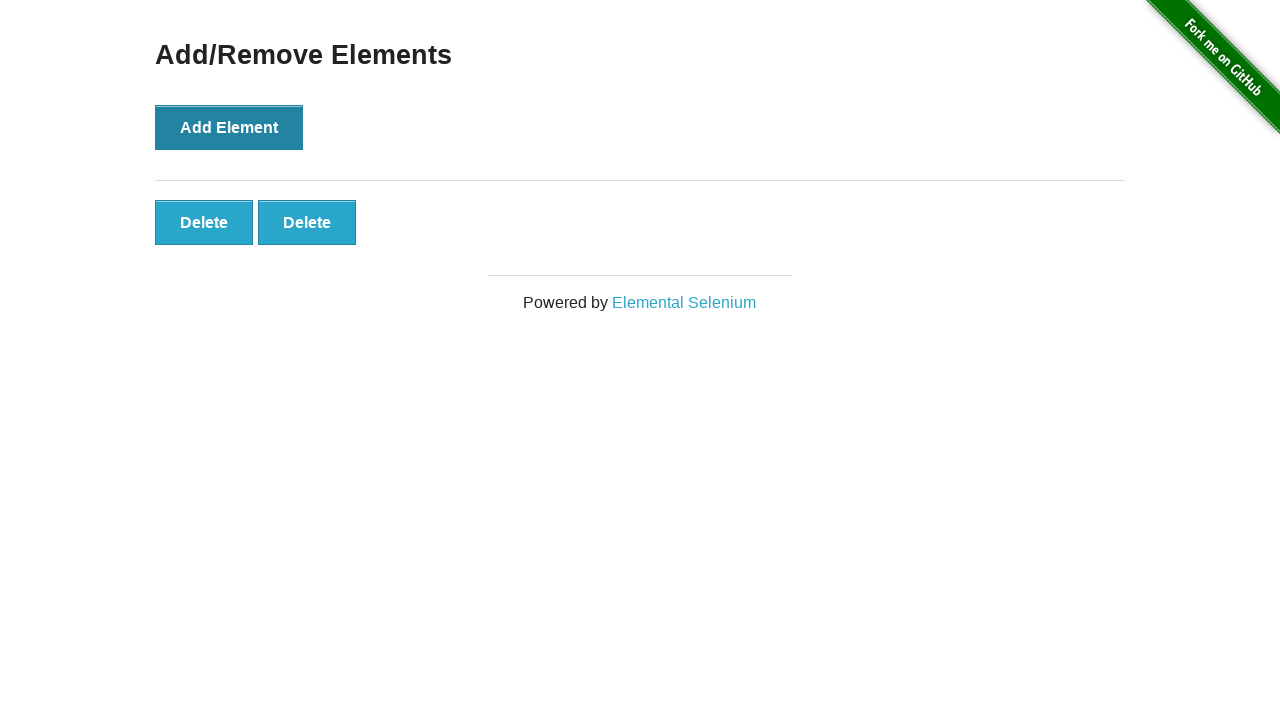

Verified 2 delete button(s) exist as expected
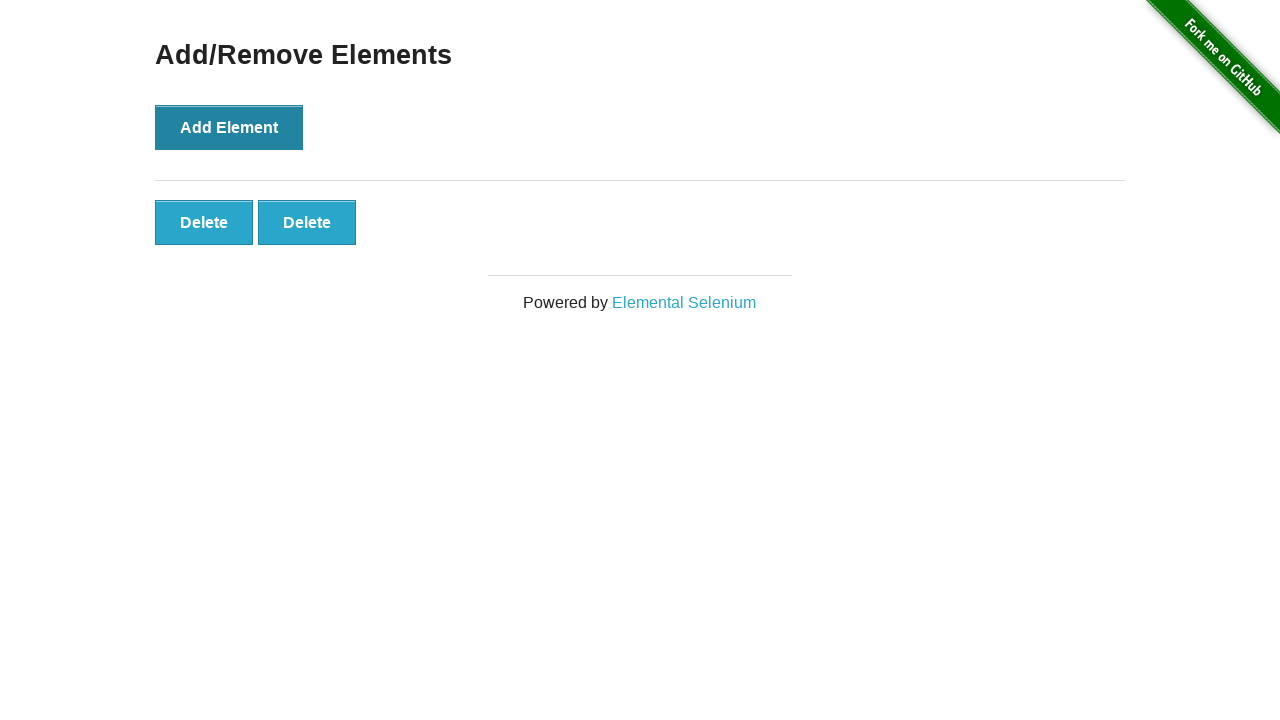

Clicked 'Add Element' button (iteration 3) at (229, 127) on button:has-text("Add Element")
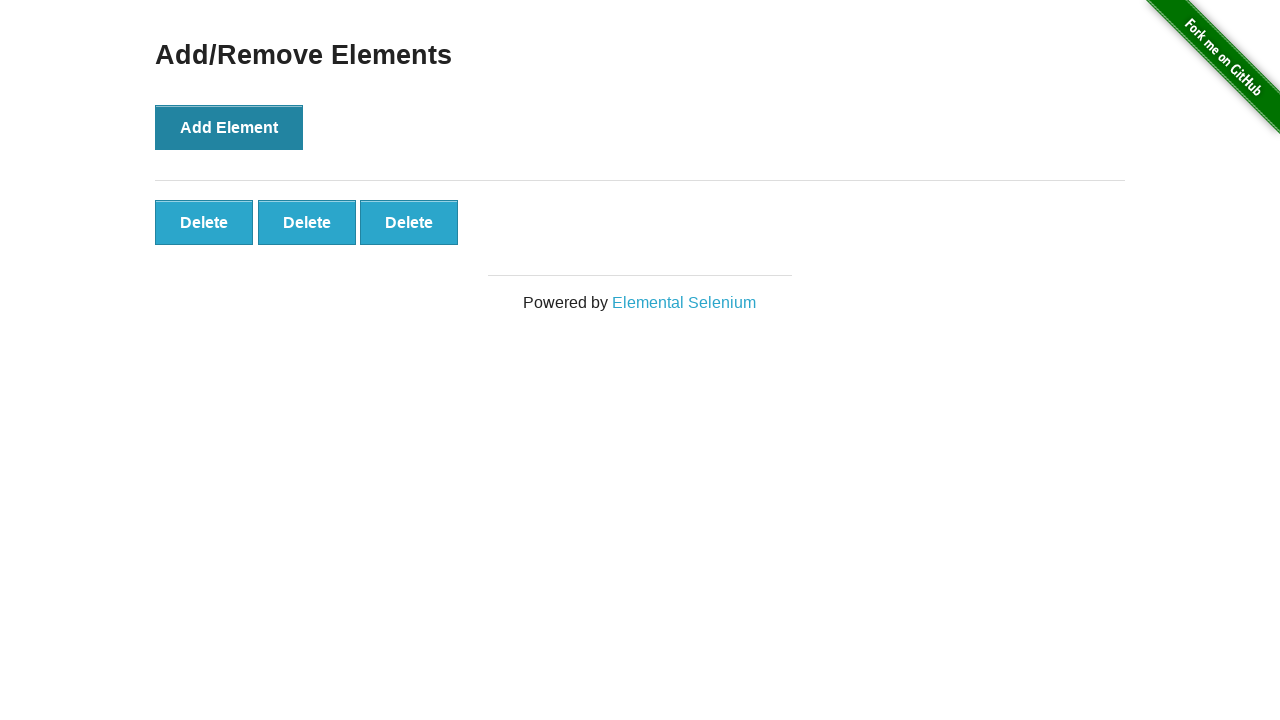

Waited 1 second for element to be added
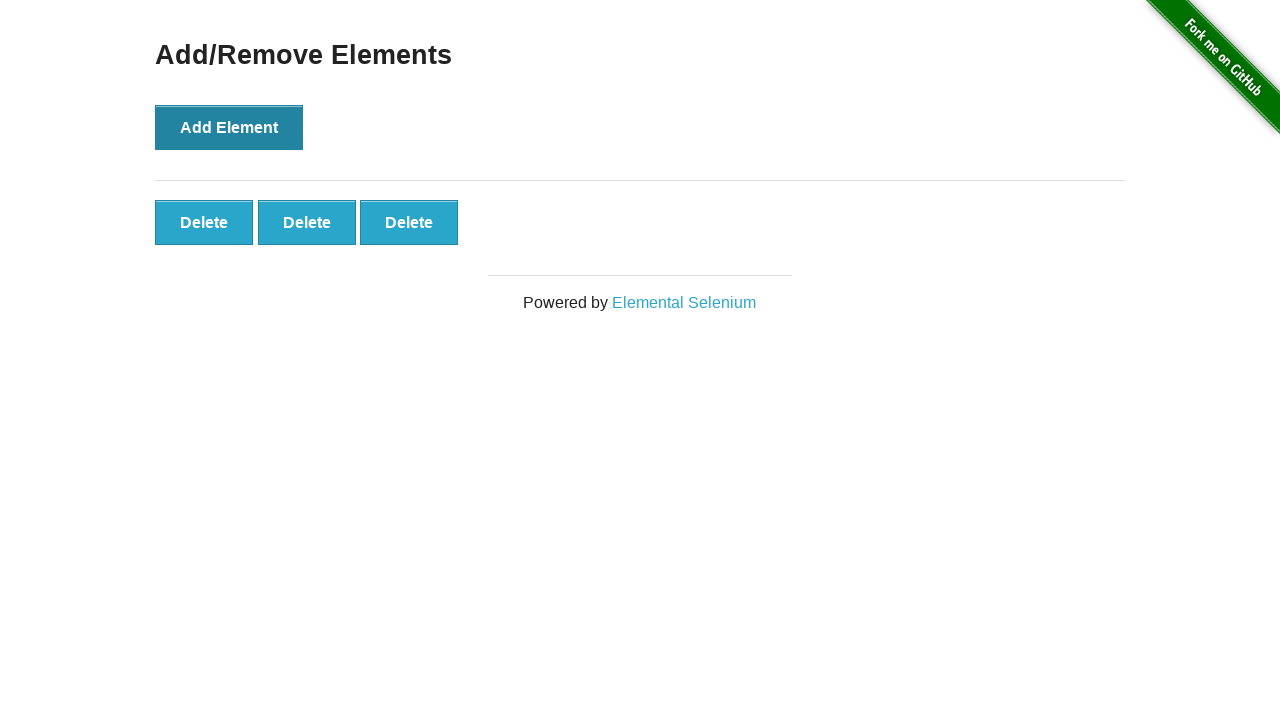

Retrieved all 'Delete' buttons (found 3)
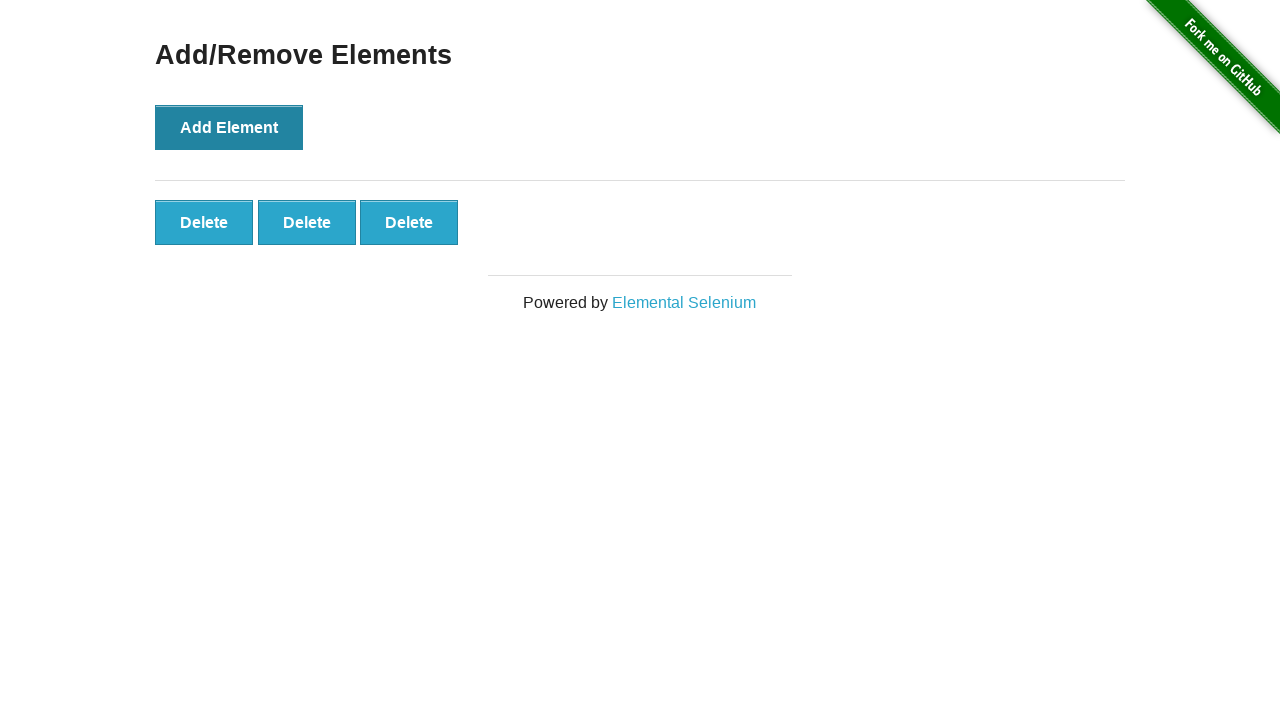

Verified 3 delete button(s) exist as expected
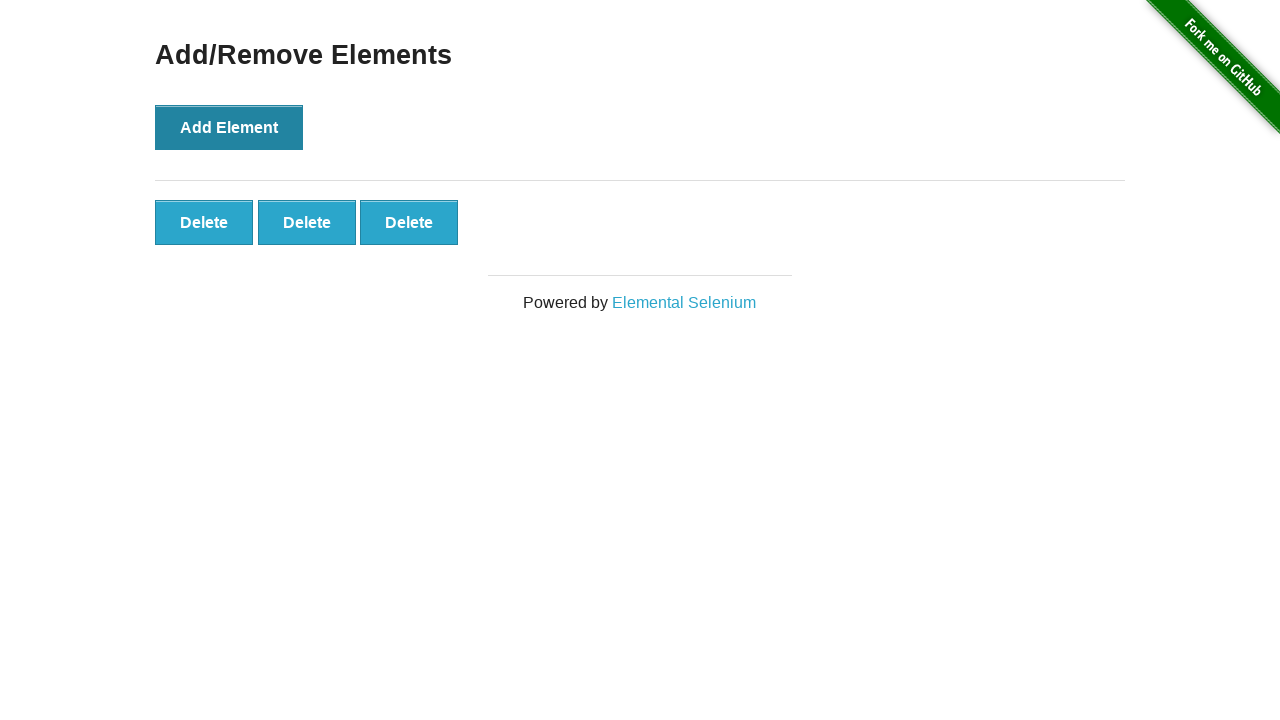

Clicked 'Add Element' button (iteration 4) at (229, 127) on button:has-text("Add Element")
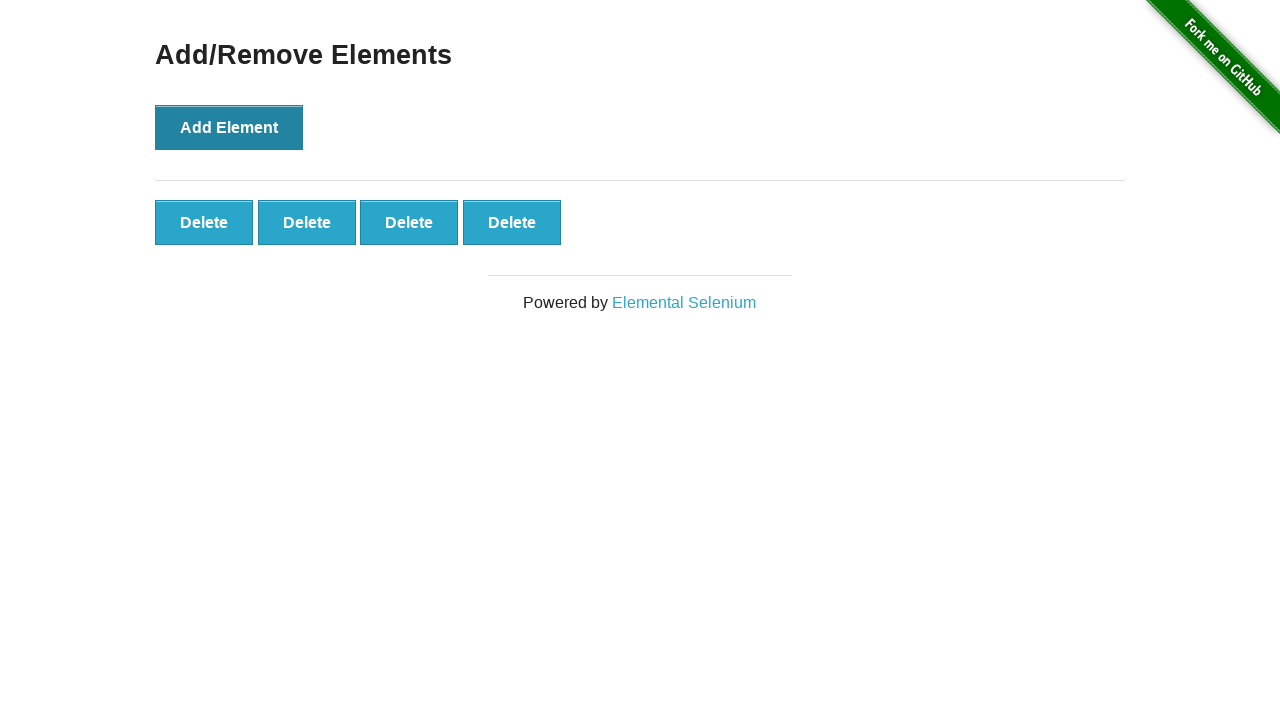

Waited 1 second for element to be added
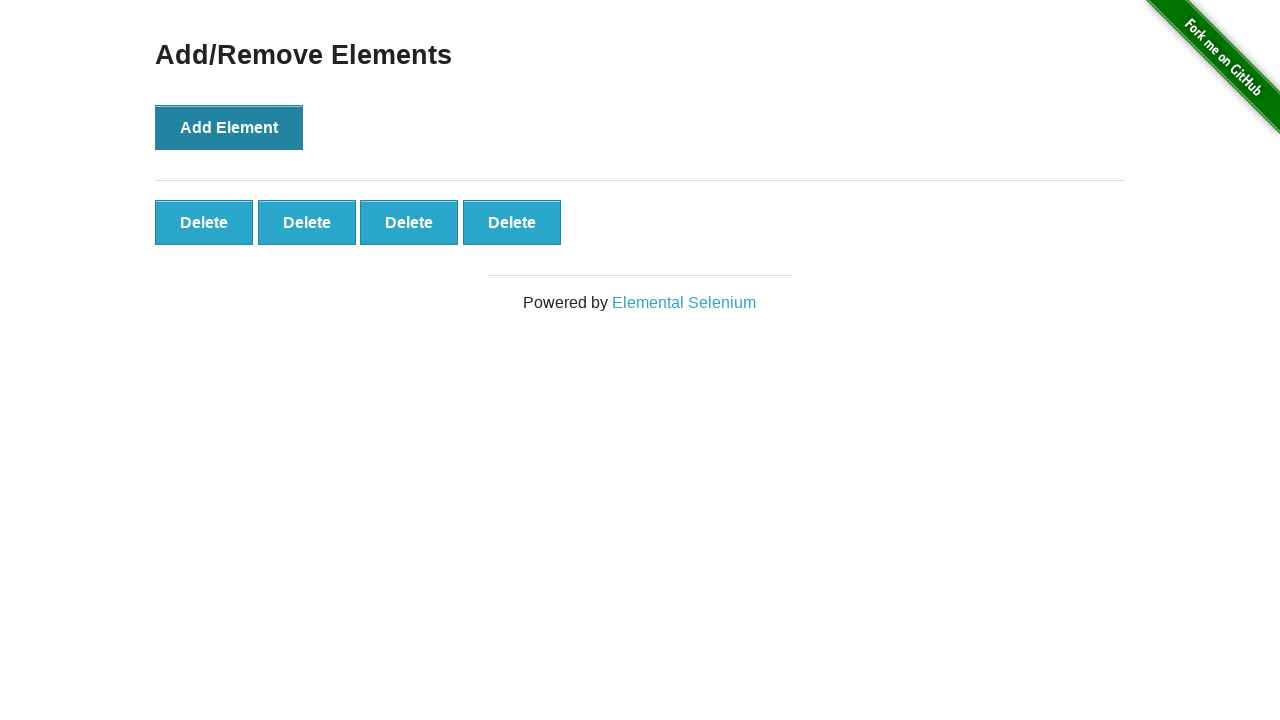

Retrieved all 'Delete' buttons (found 4)
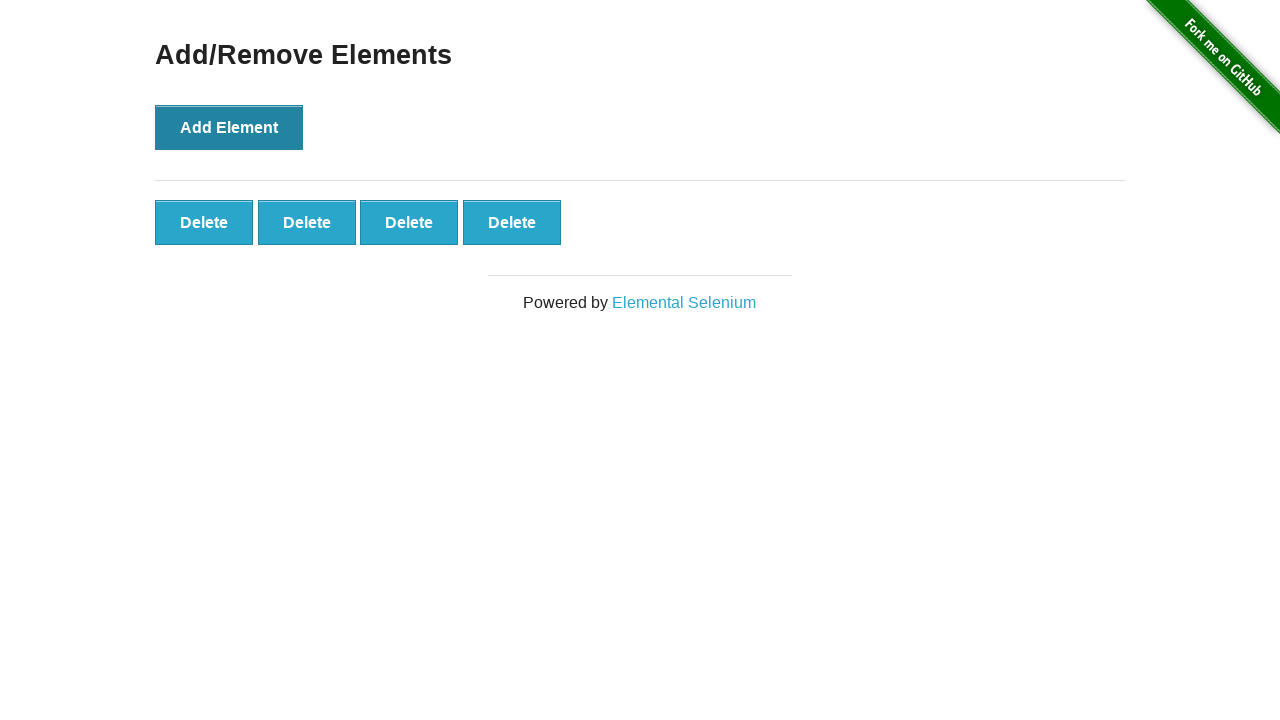

Verified 4 delete button(s) exist as expected
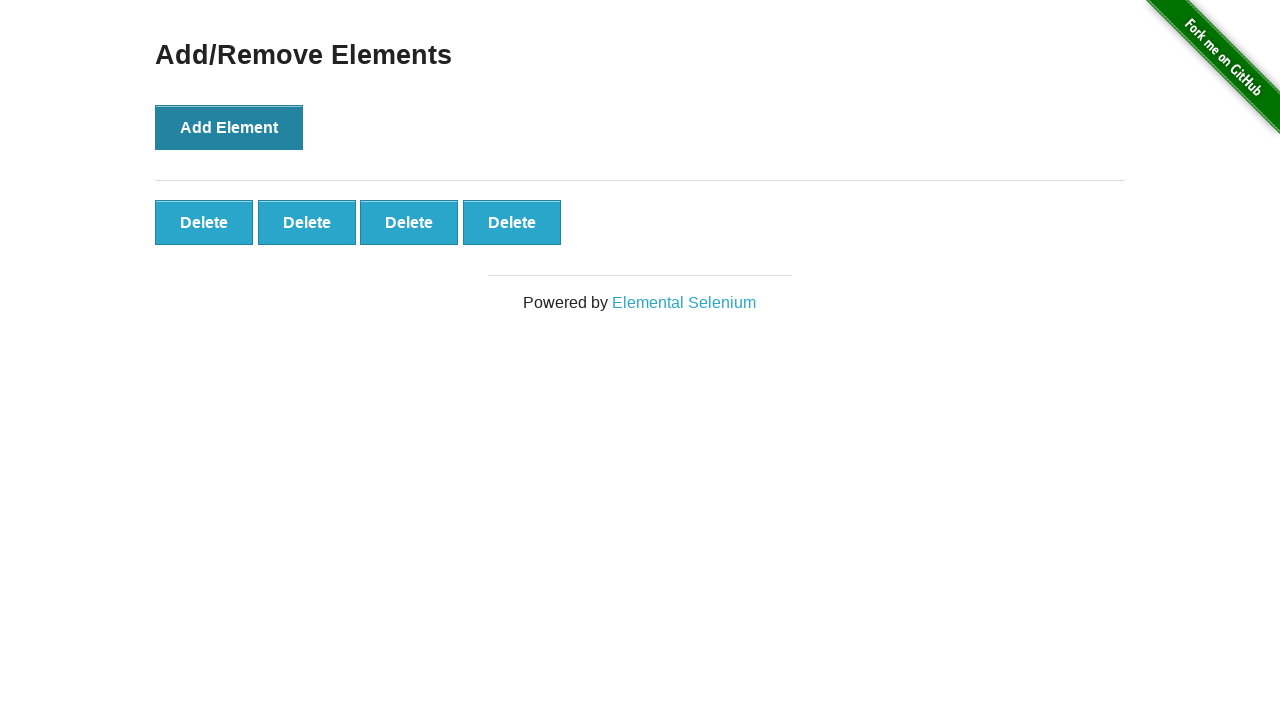

Clicked 'Add Element' button (iteration 5) at (229, 127) on button:has-text("Add Element")
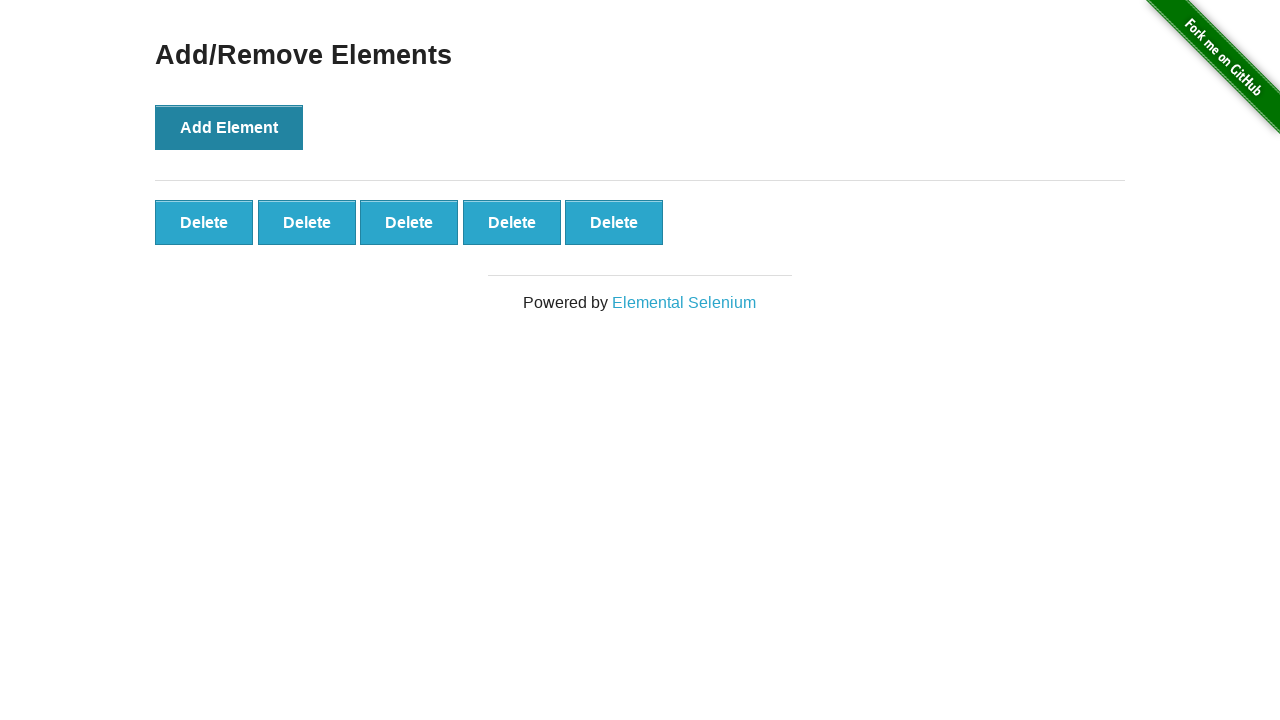

Waited 1 second for element to be added
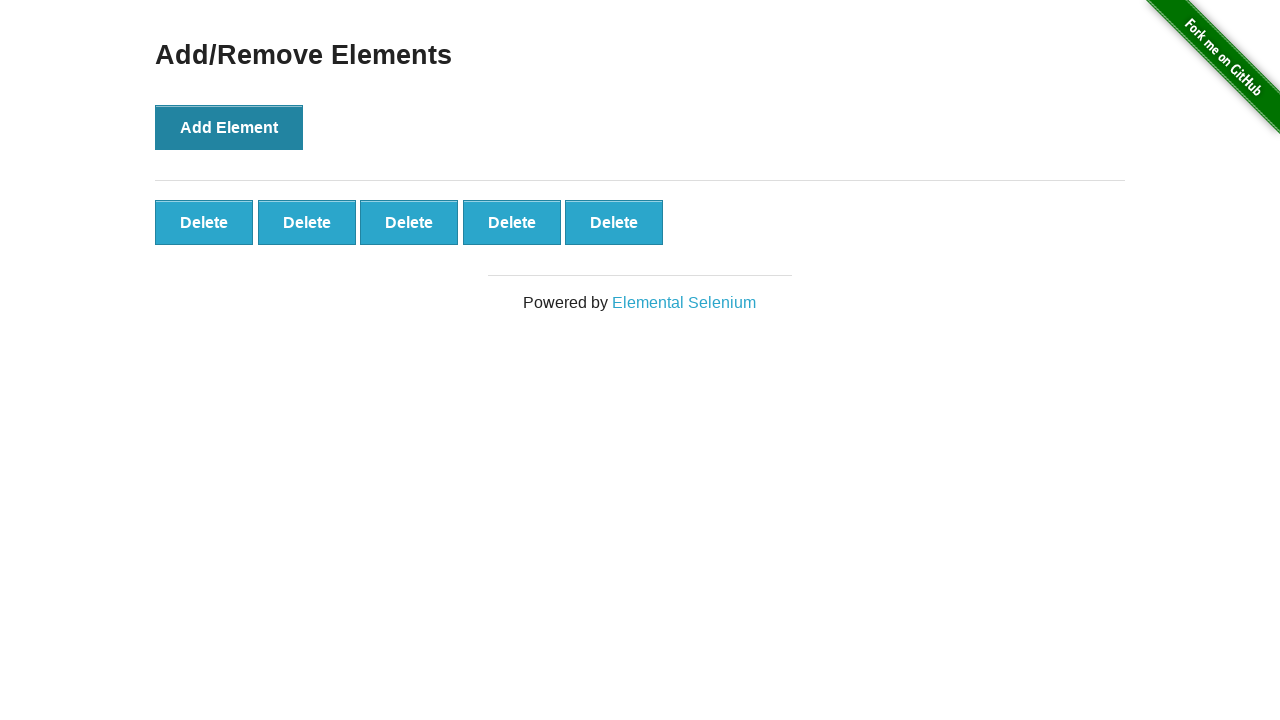

Retrieved all 'Delete' buttons (found 5)
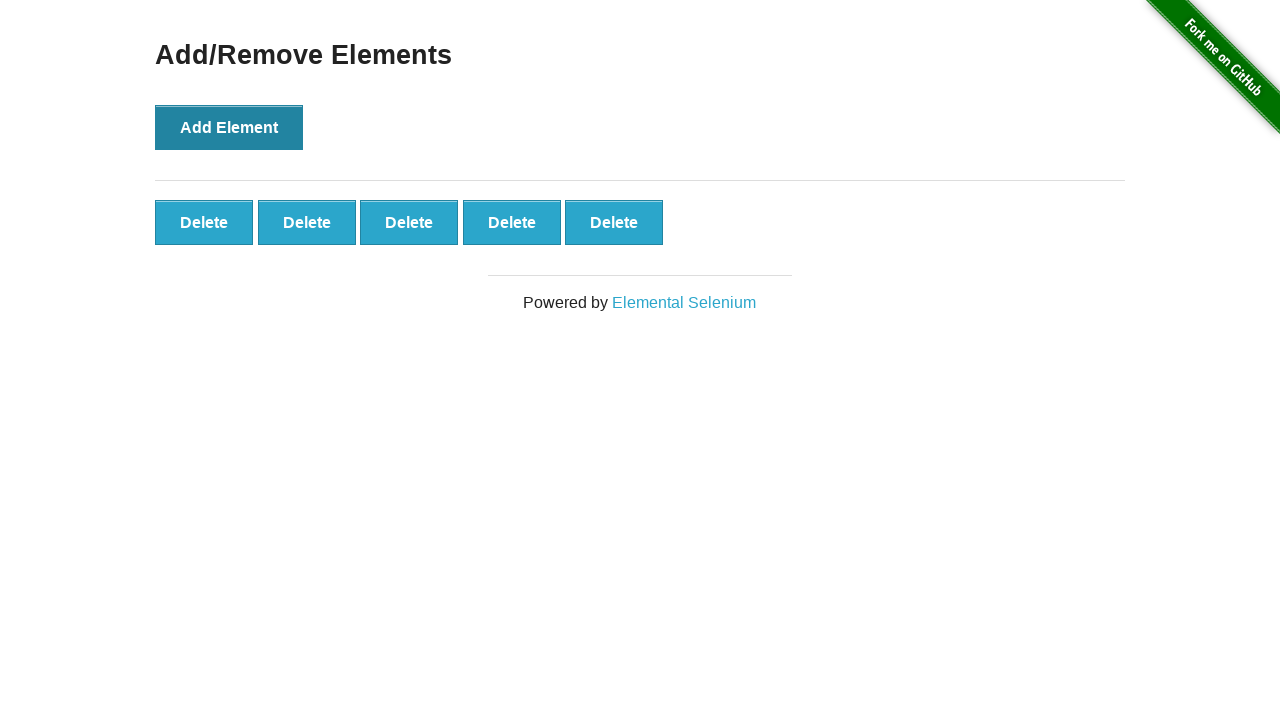

Verified 5 delete button(s) exist as expected
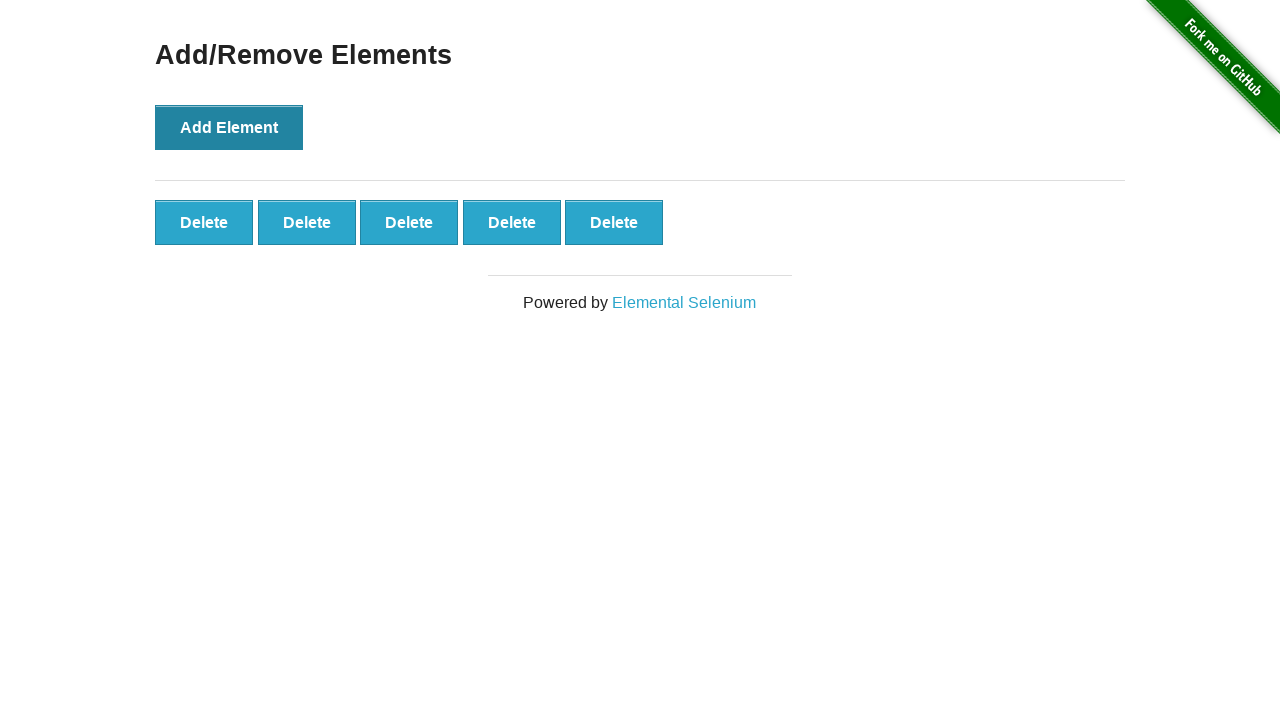

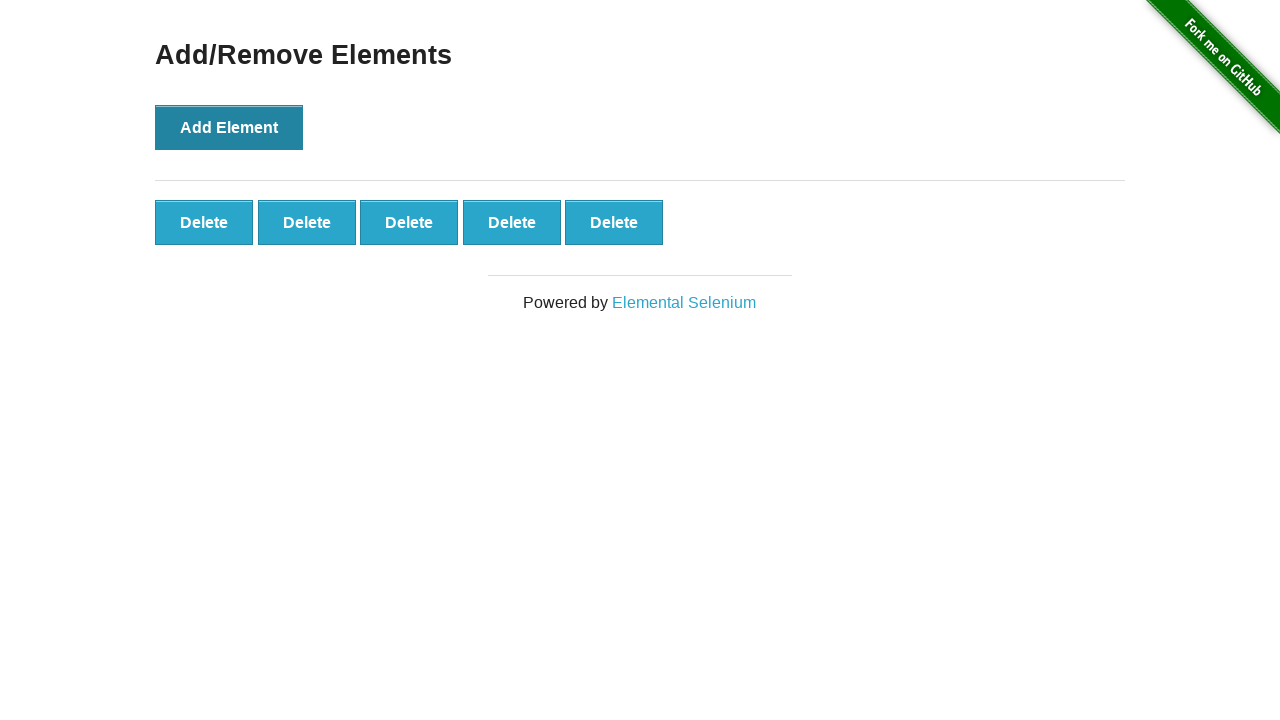